Solves a math captcha by reading a value, calculating a logarithmic formula, filling the answer, checking robot checkboxes, and submitting the form

Starting URL: http://SunInJuly.github.io/execute_script.html

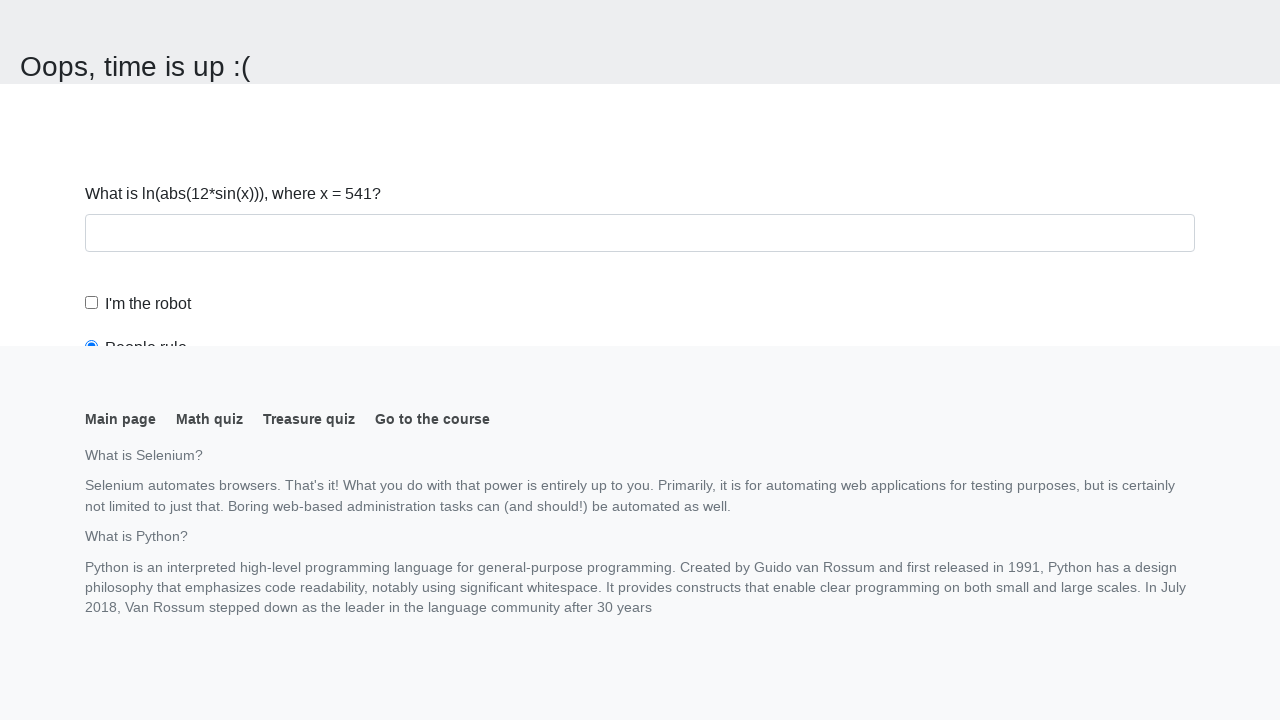

Navigated to math captcha page
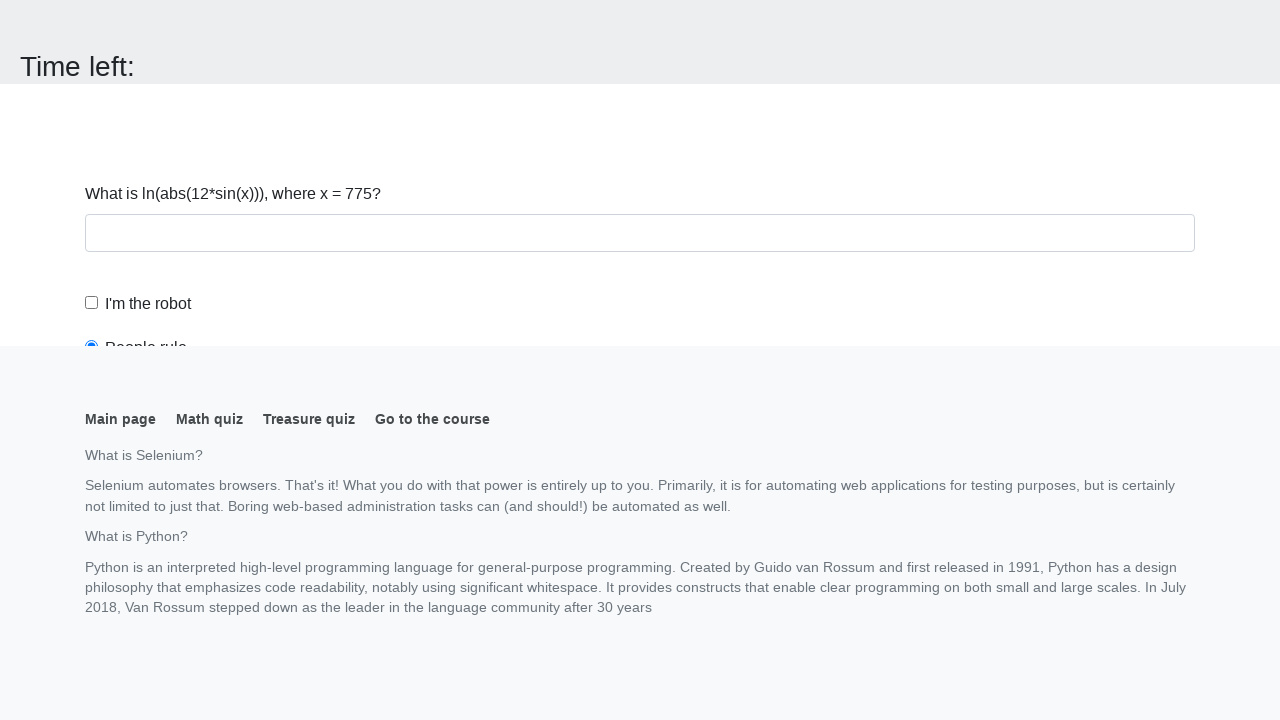

Read input value: 775
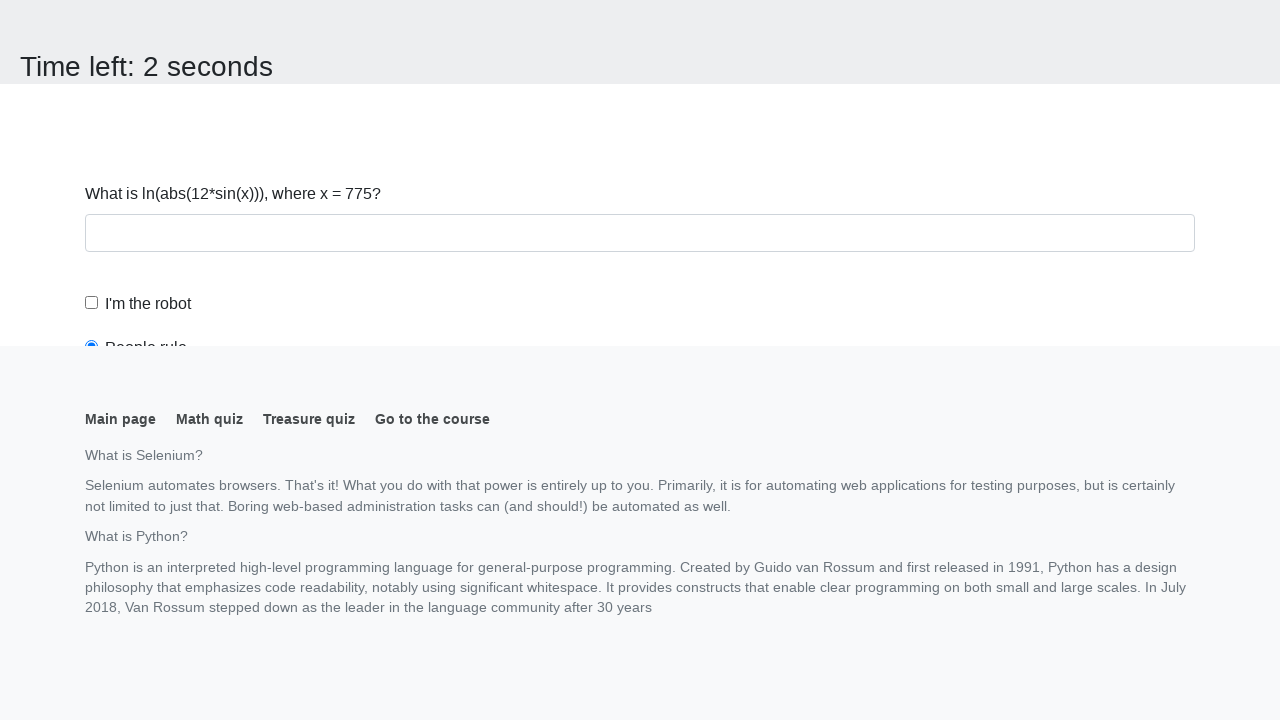

Calculated logarithmic formula result: 2.2947078710320032
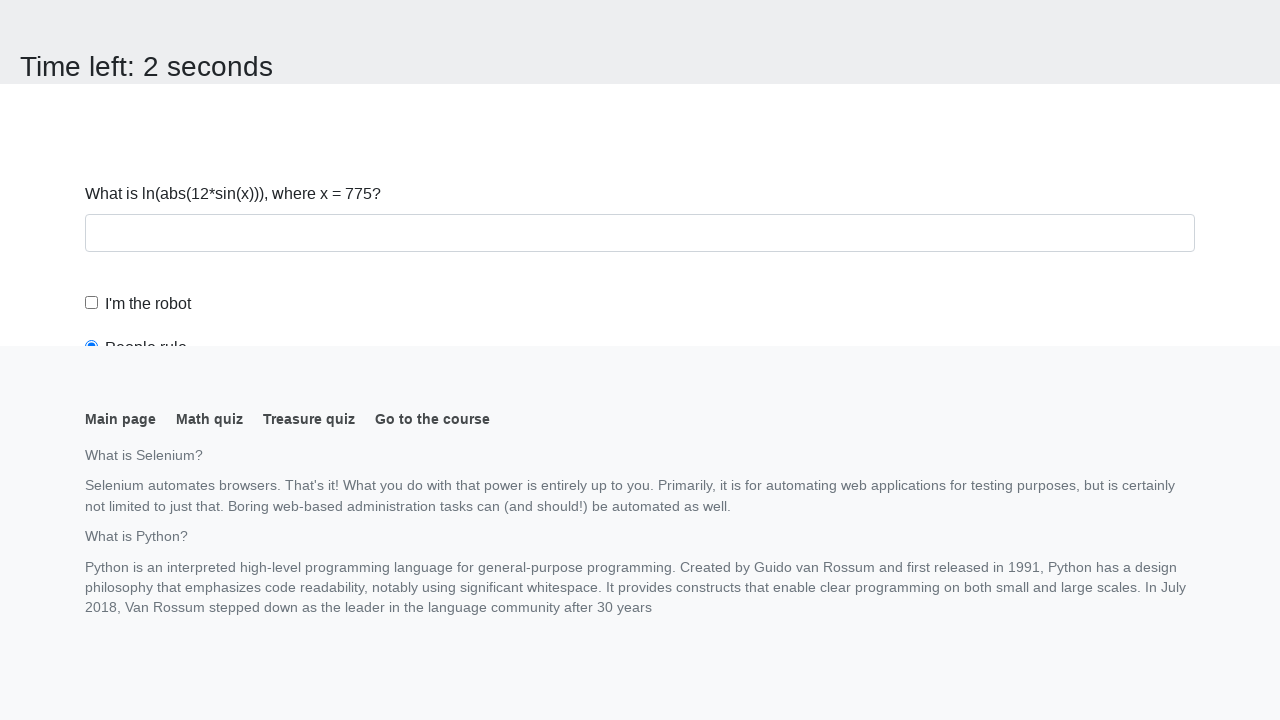

Filled answer field with calculated value on #answer
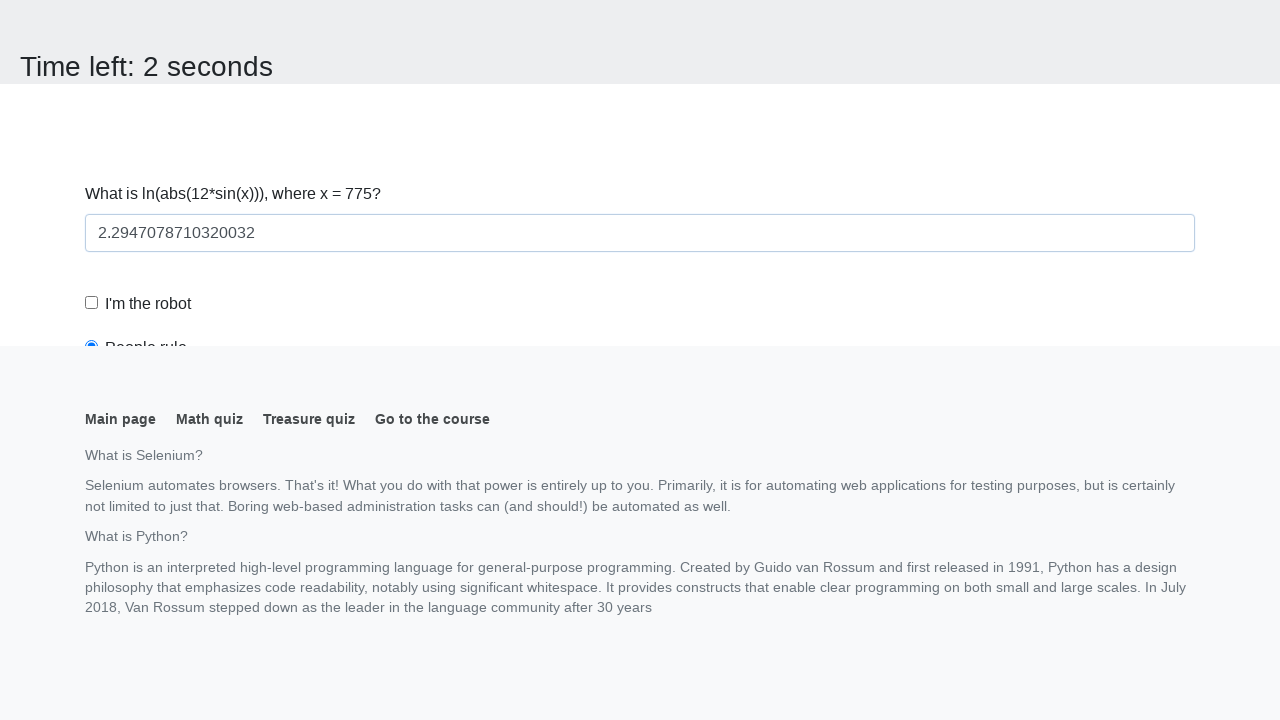

Clicked robot checkbox at (92, 303) on #robotCheckbox
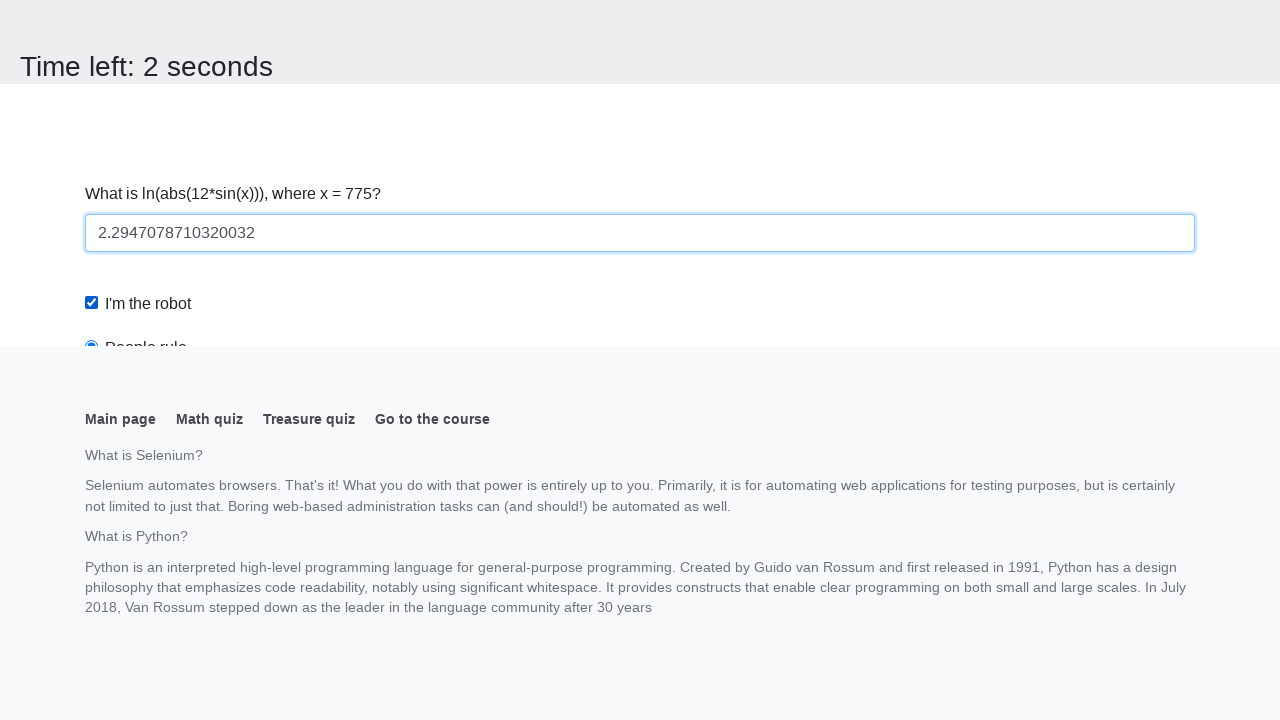

Scrolled robots rule radio button into view
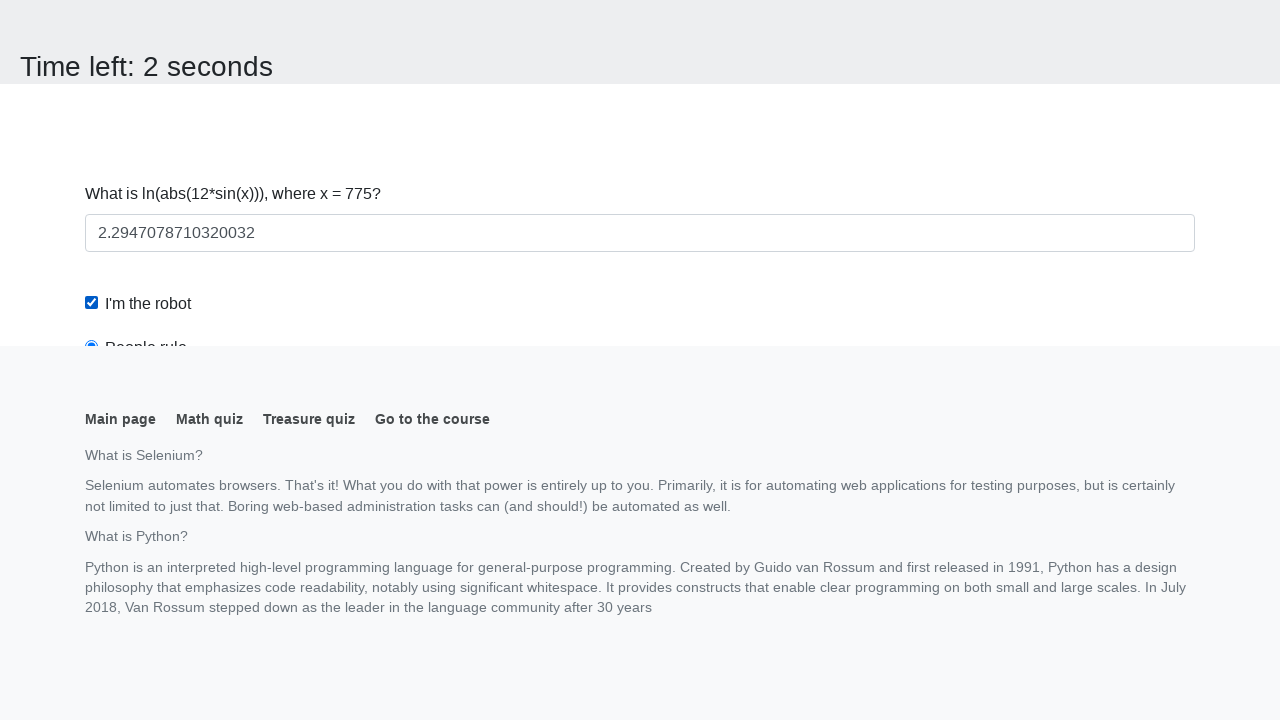

Clicked robots rule radio button at (92, 7) on #robotsRule
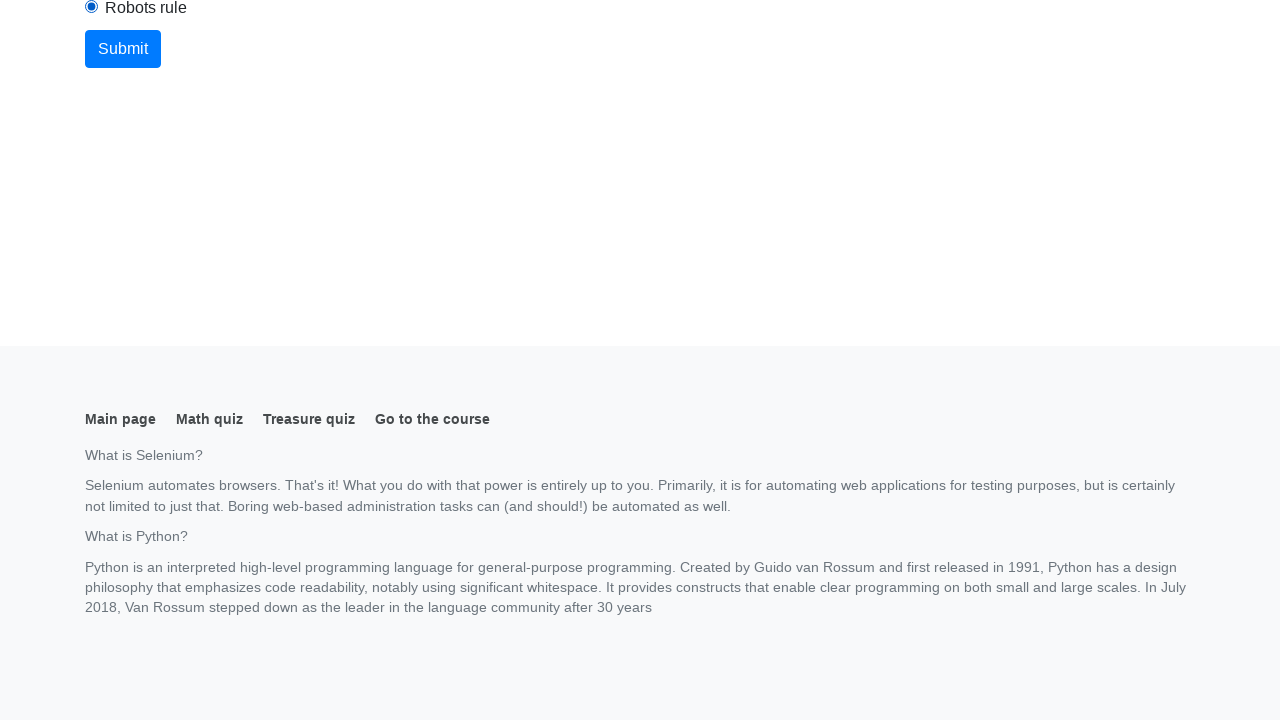

Scrolled submit button into view
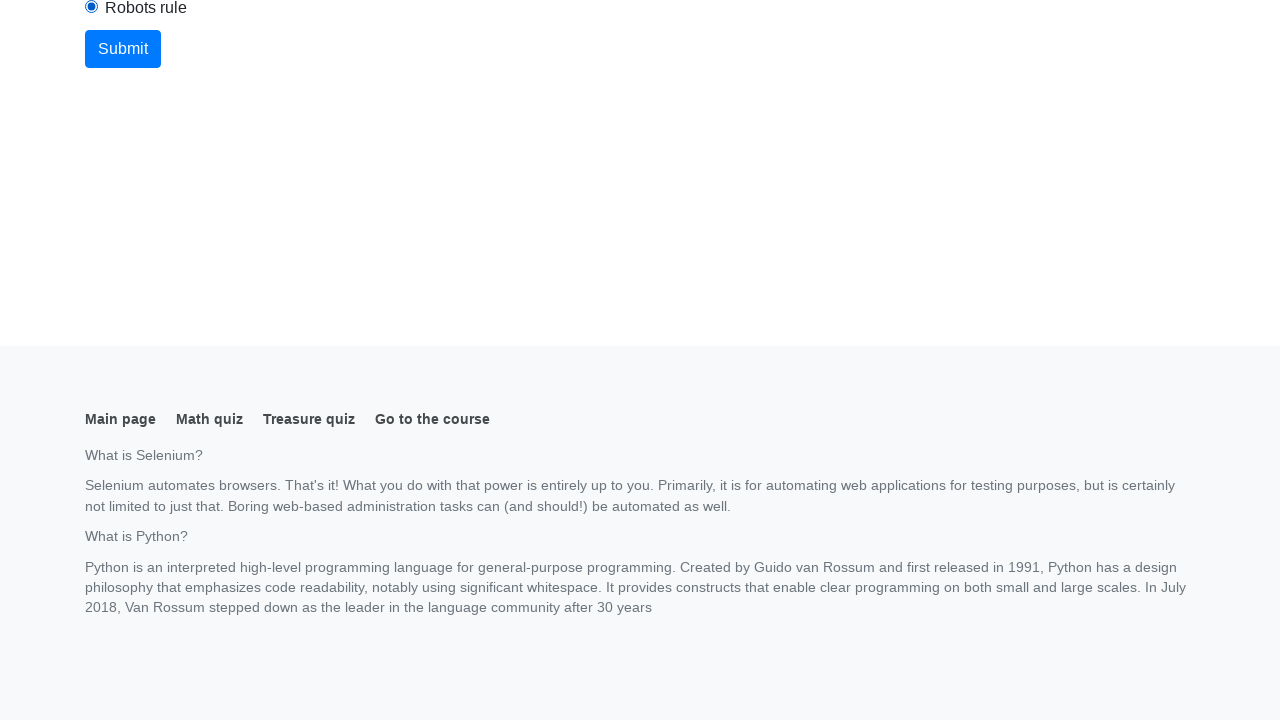

Clicked submit button at (123, 49) on button
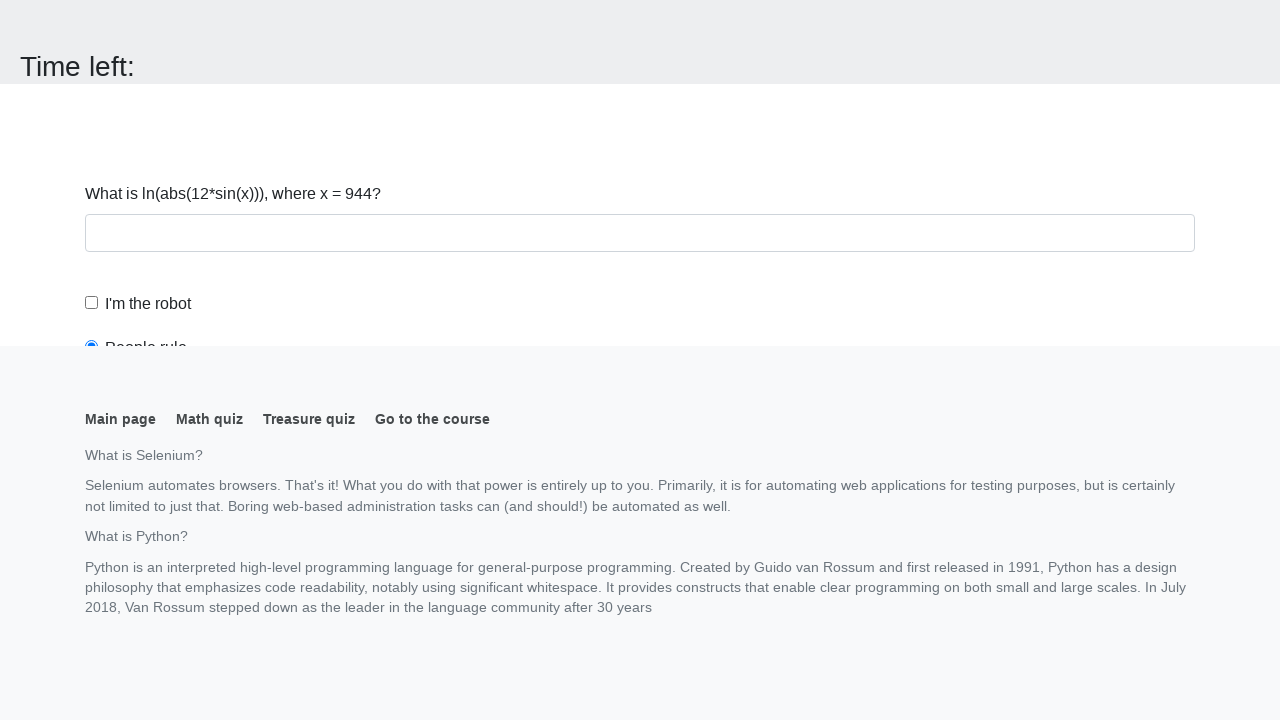

Alert dialog accepted
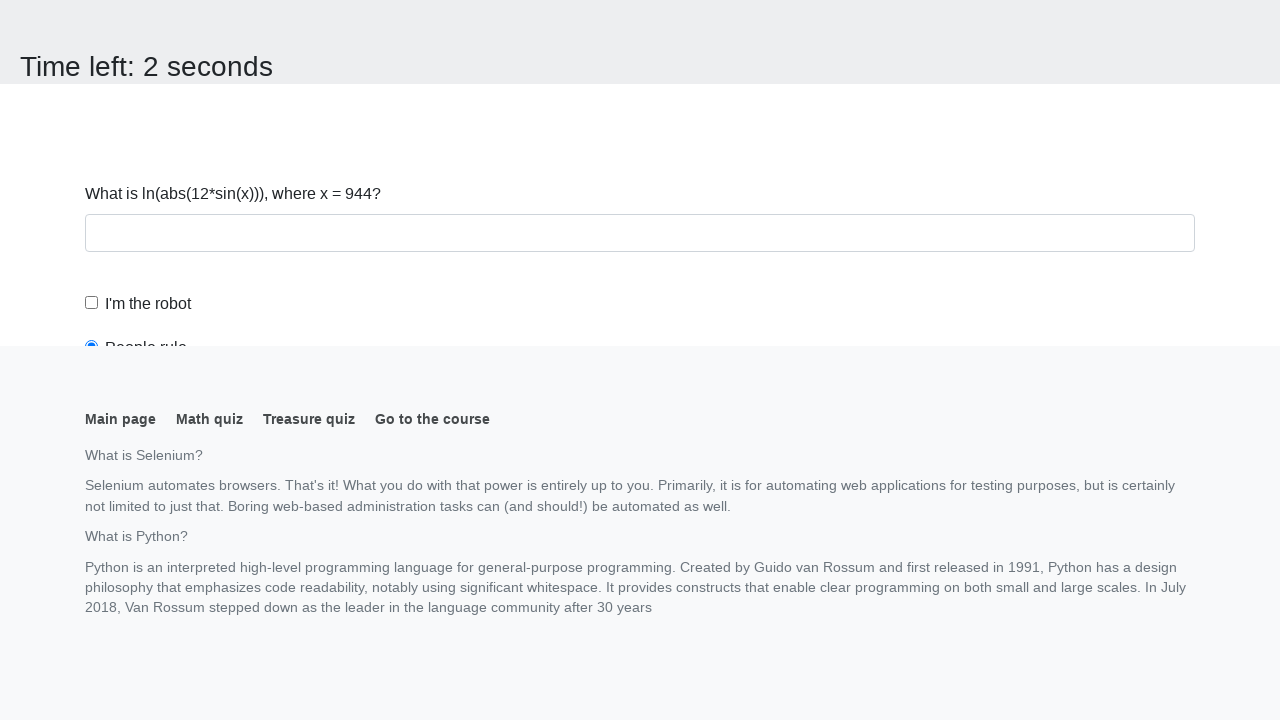

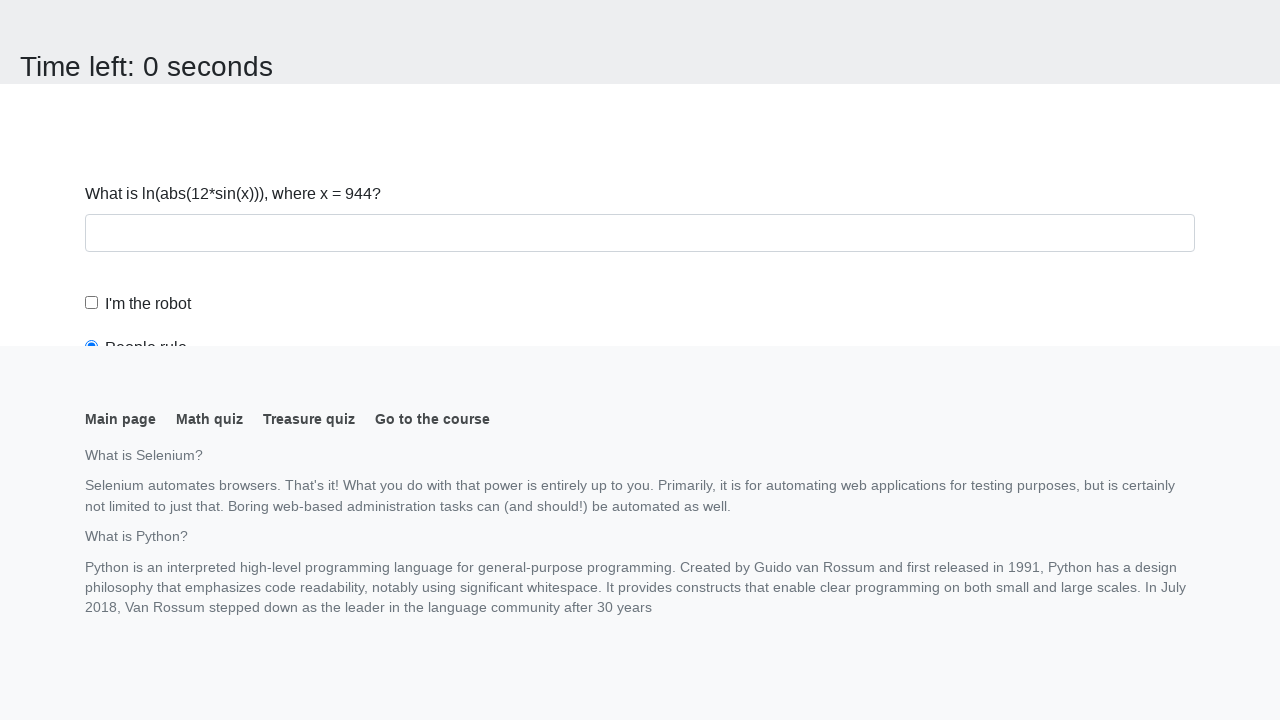